Tests that edits are cancelled when pressing Escape during editing

Starting URL: https://demo.playwright.dev/todomvc

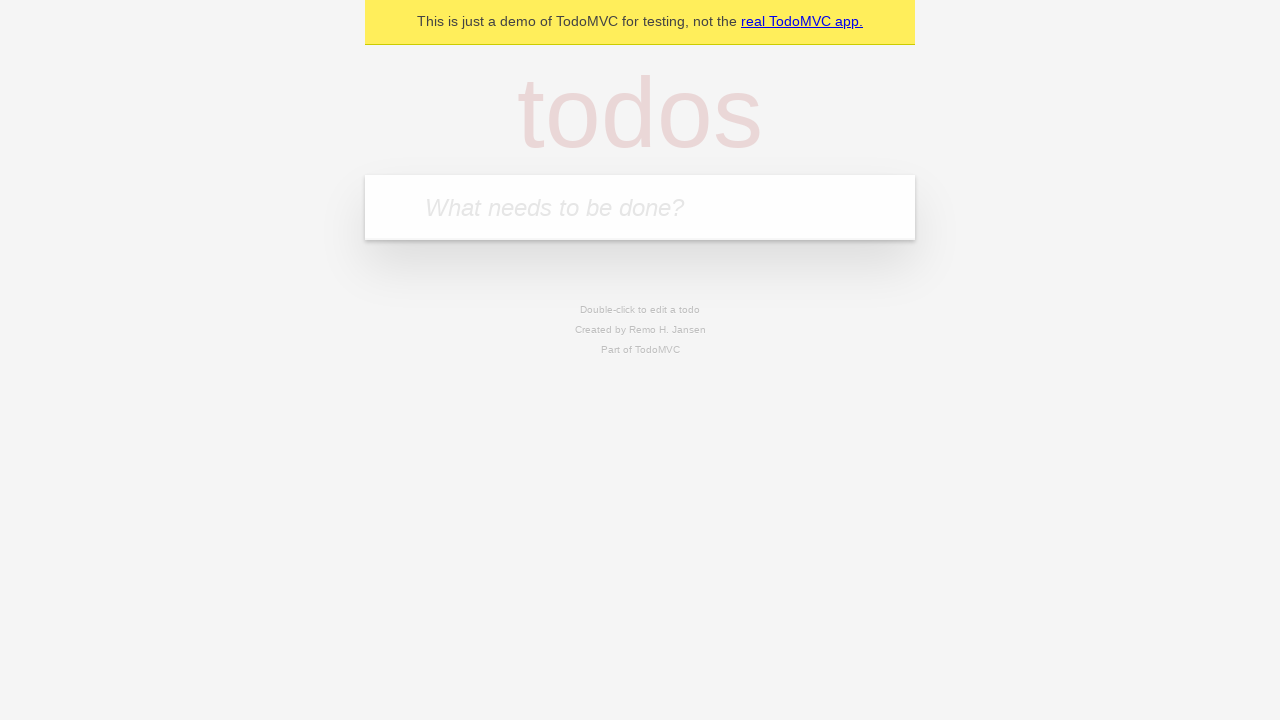

Filled first todo input with 'buy some cheese' on internal:attr=[placeholder="What needs to be done?"i]
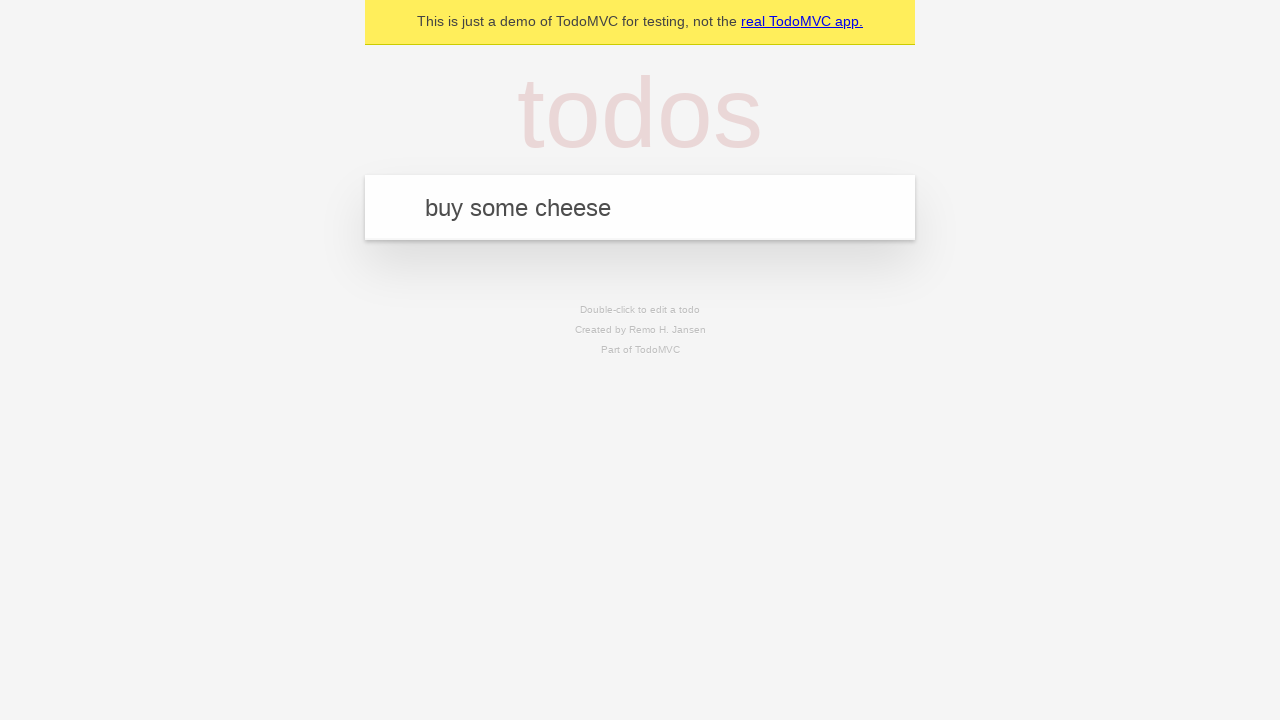

Pressed Enter to create first todo on internal:attr=[placeholder="What needs to be done?"i]
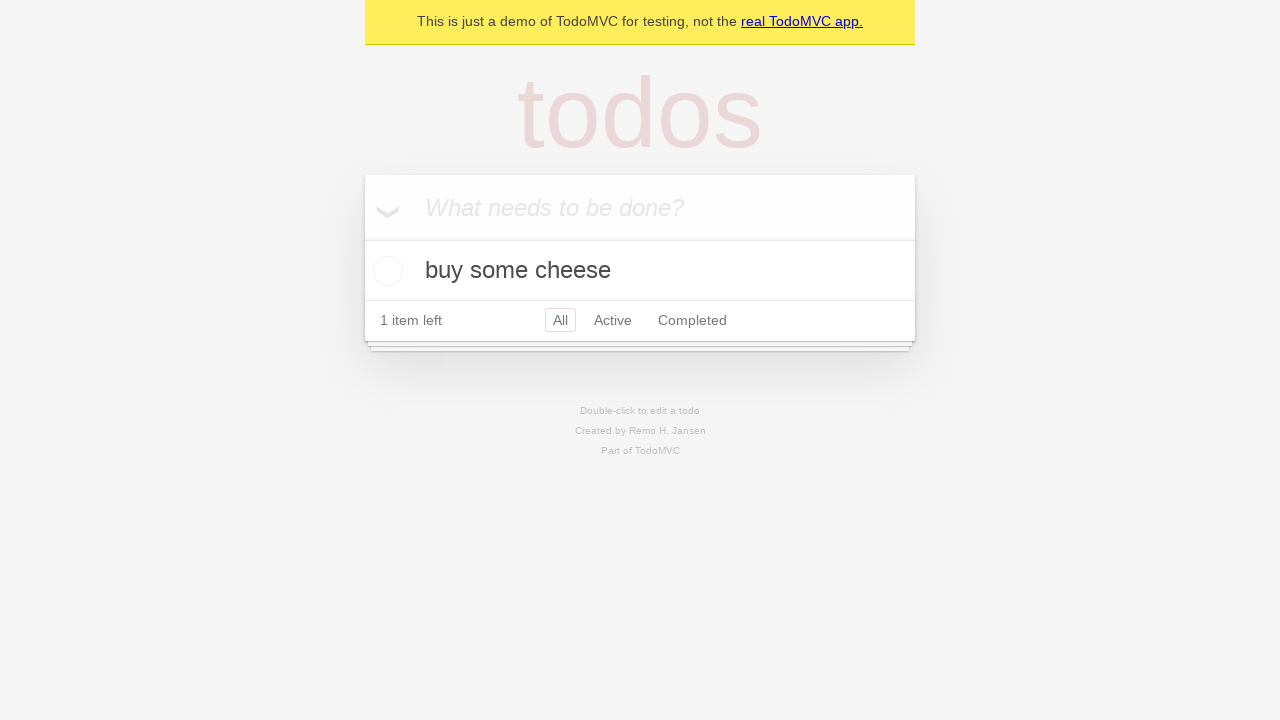

Filled second todo input with 'feed the cat' on internal:attr=[placeholder="What needs to be done?"i]
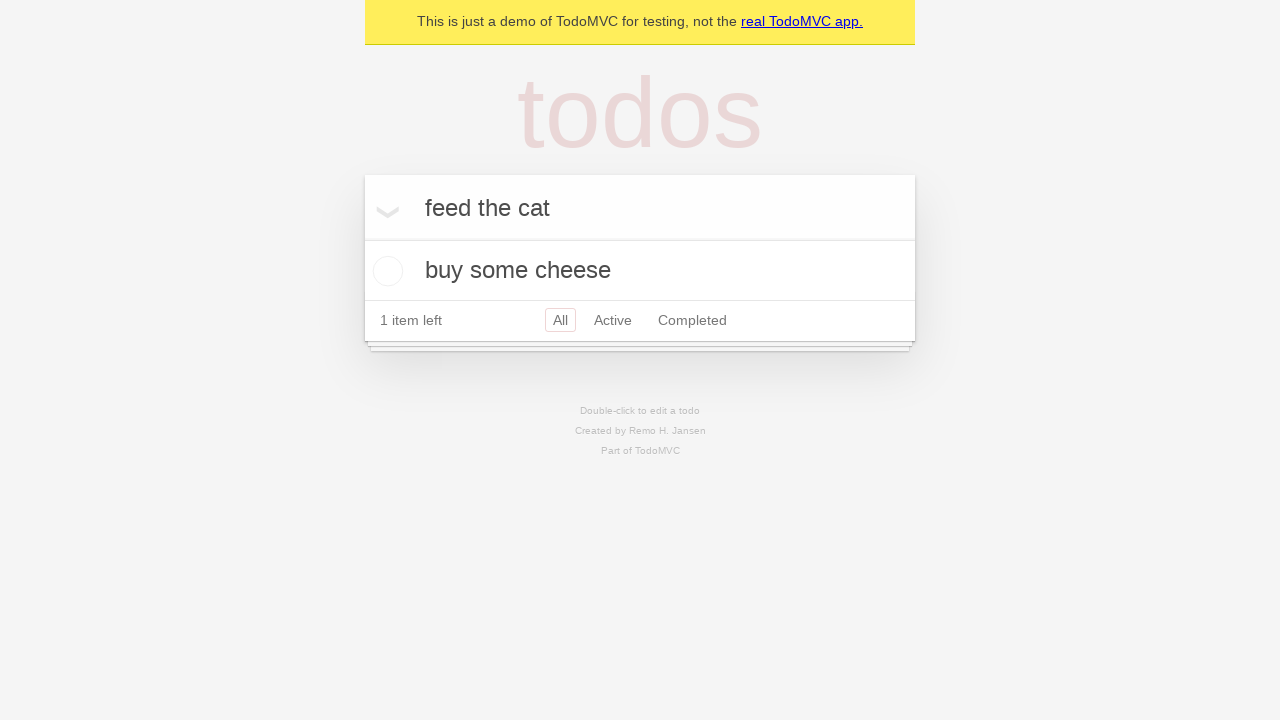

Pressed Enter to create second todo on internal:attr=[placeholder="What needs to be done?"i]
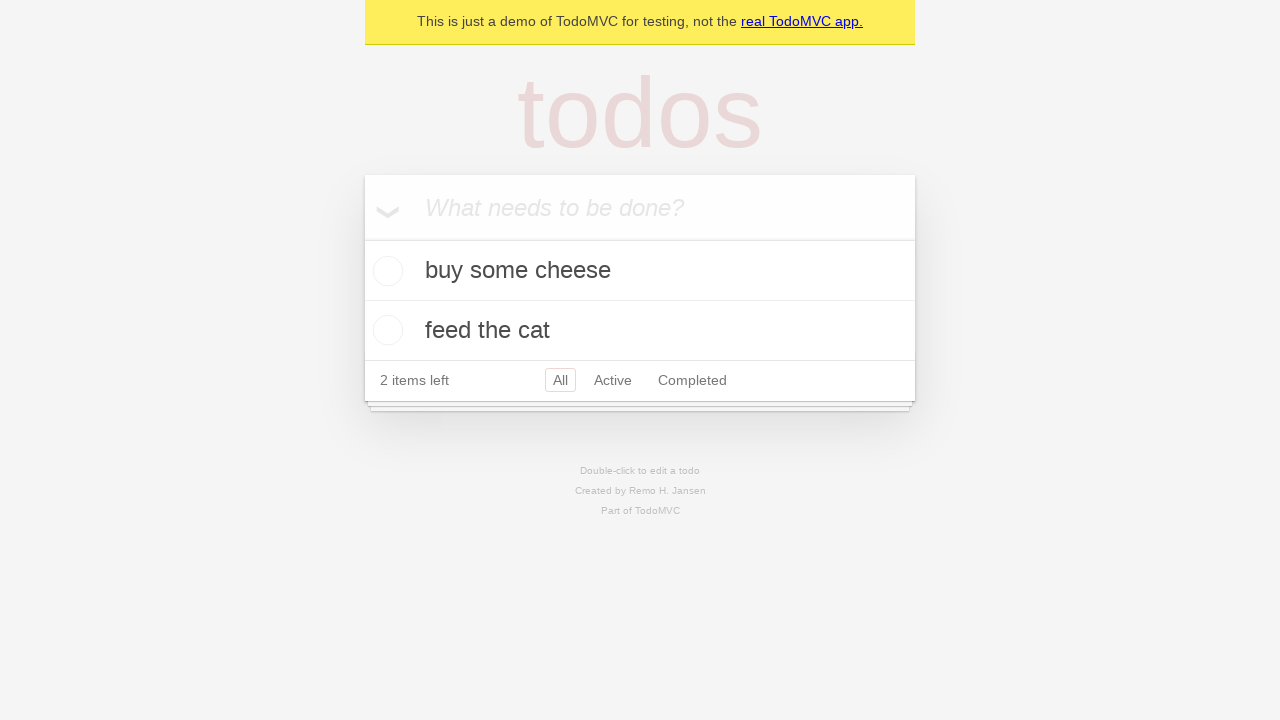

Filled third todo input with 'book a doctors appointment' on internal:attr=[placeholder="What needs to be done?"i]
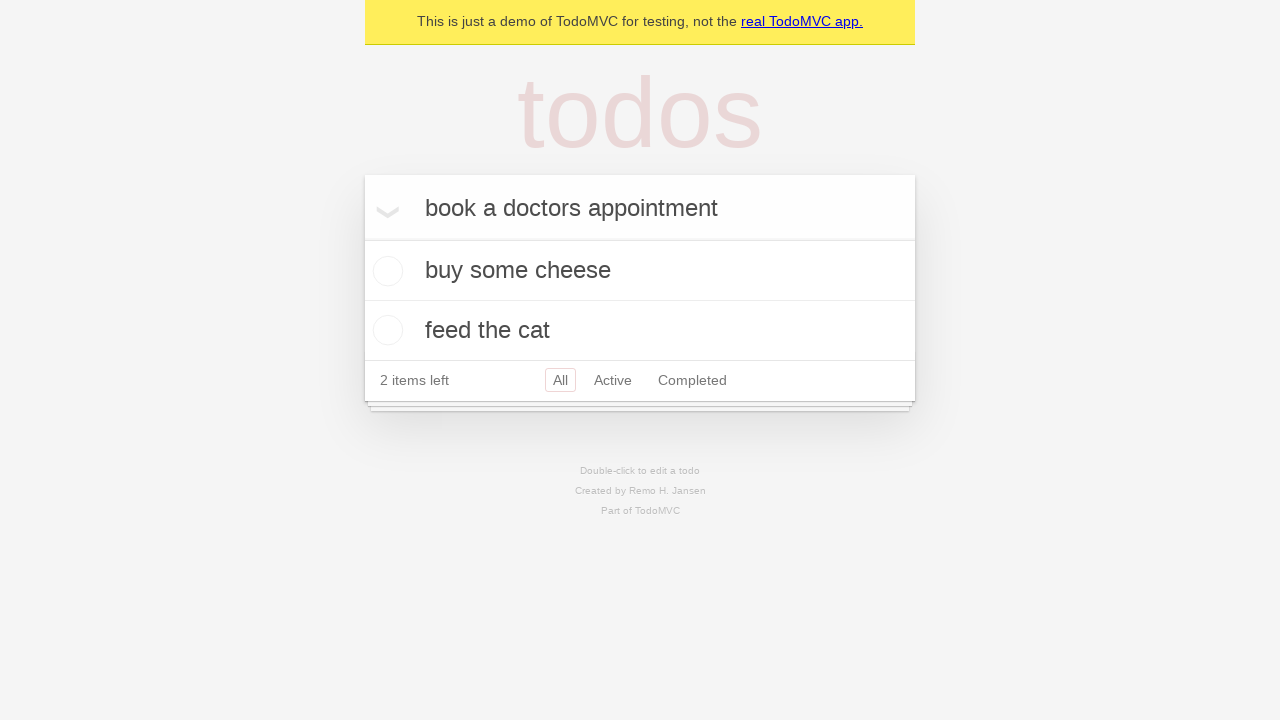

Pressed Enter to create third todo on internal:attr=[placeholder="What needs to be done?"i]
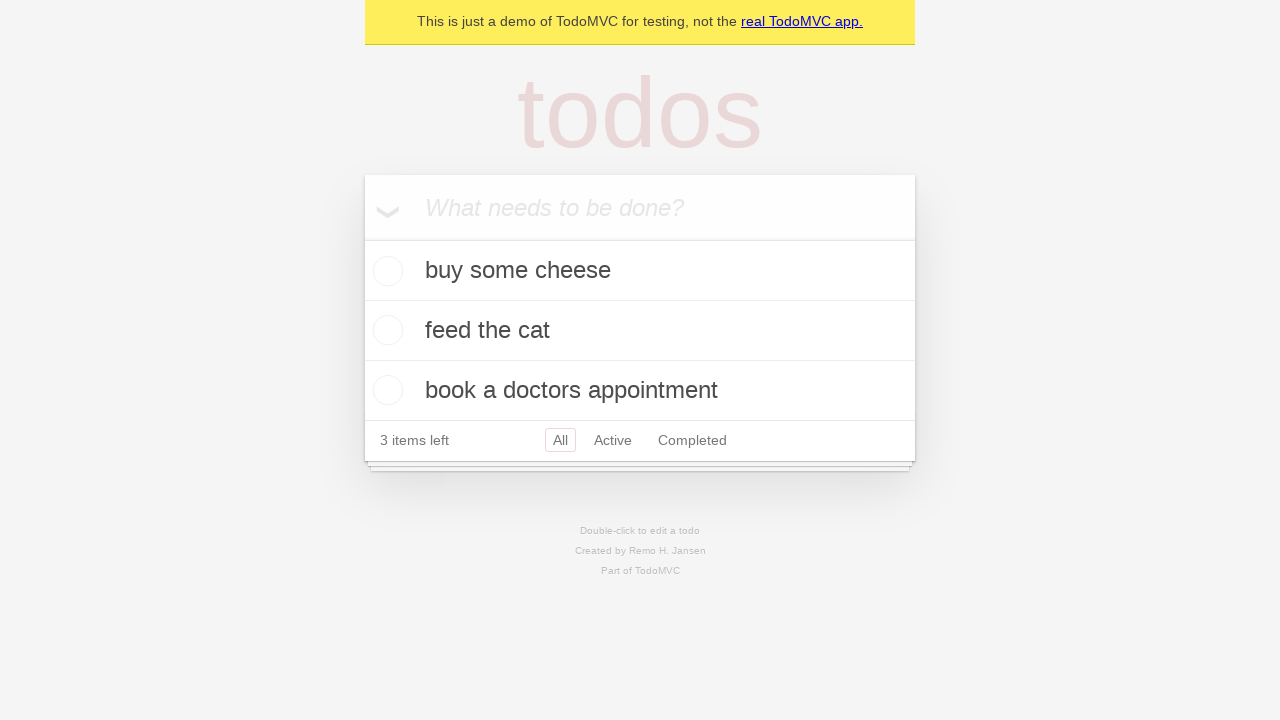

Double-clicked second todo to enter edit mode at (640, 331) on internal:testid=[data-testid="todo-item"s] >> nth=1
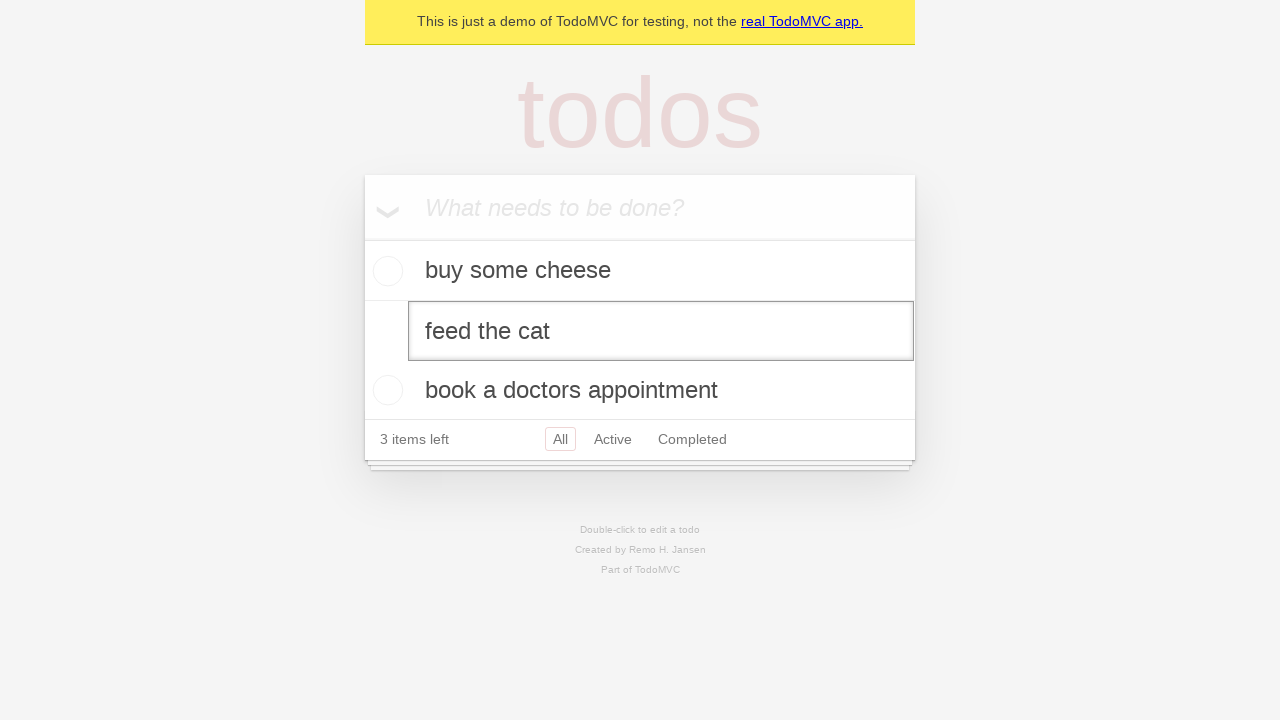

Edited second todo text to 'buy some sausages' on internal:testid=[data-testid="todo-item"s] >> nth=1 >> internal:role=textbox[nam
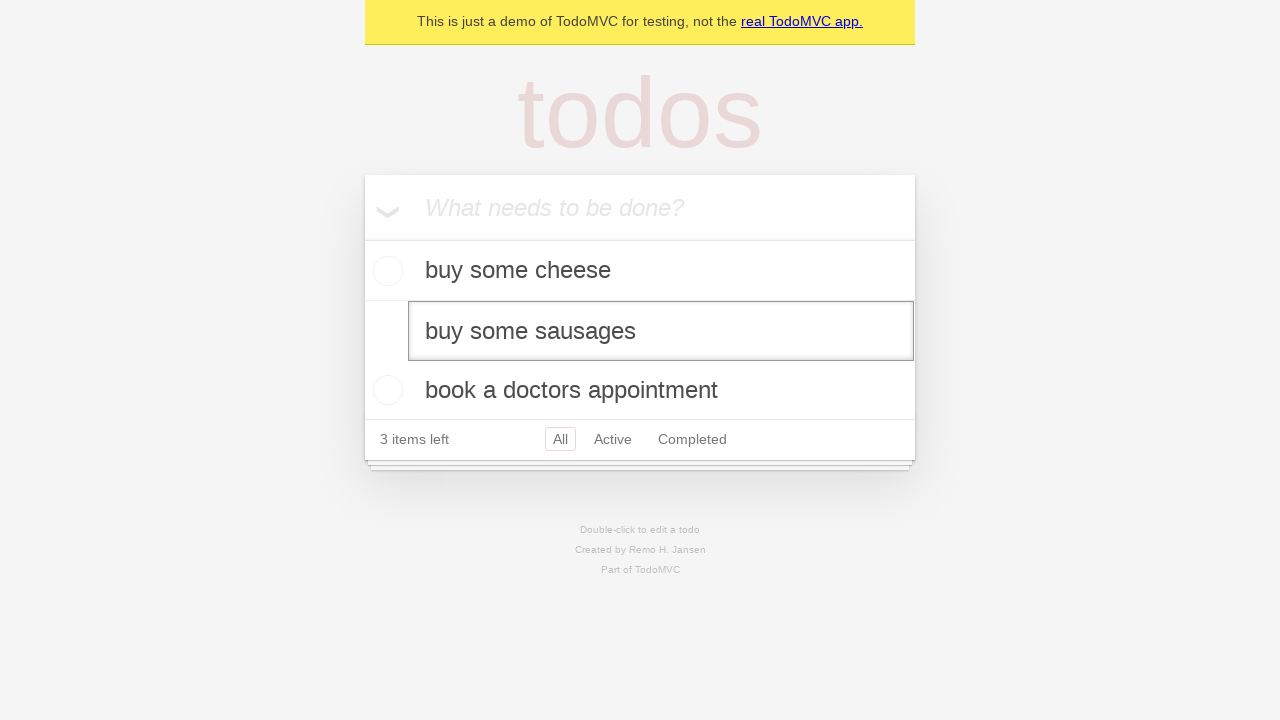

Pressed Escape to cancel edit on second todo on internal:testid=[data-testid="todo-item"s] >> nth=1 >> internal:role=textbox[nam
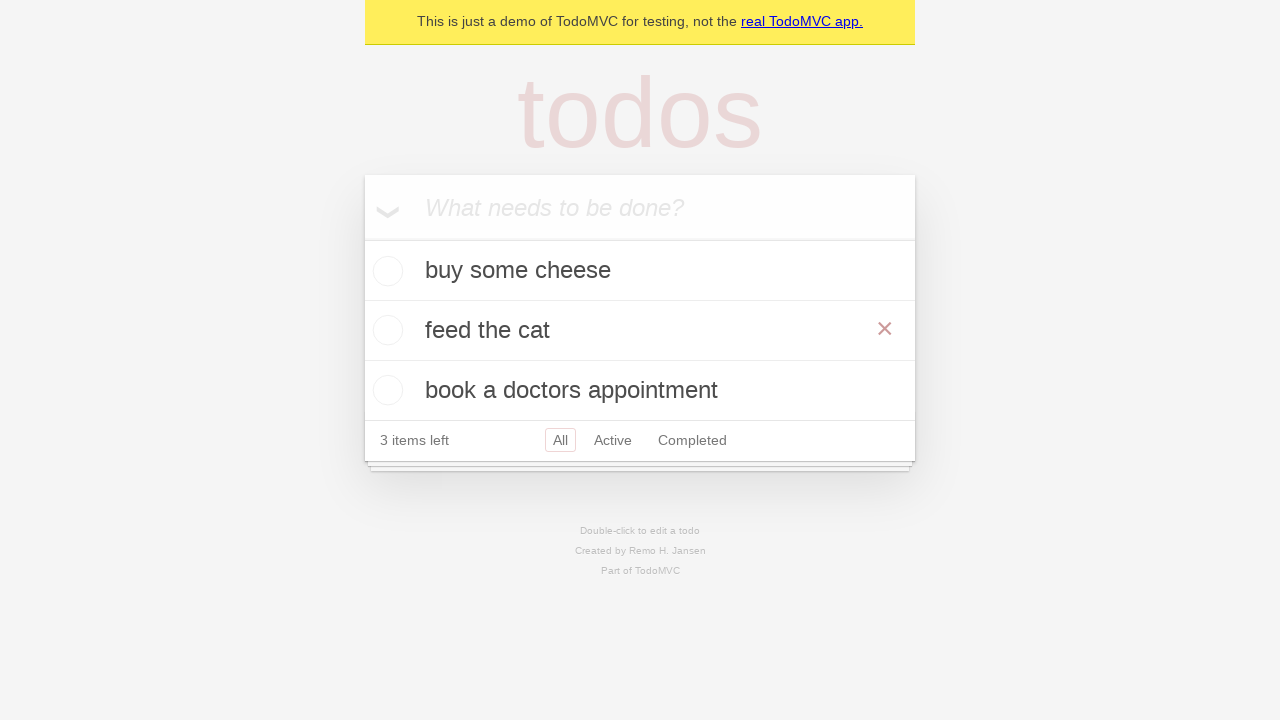

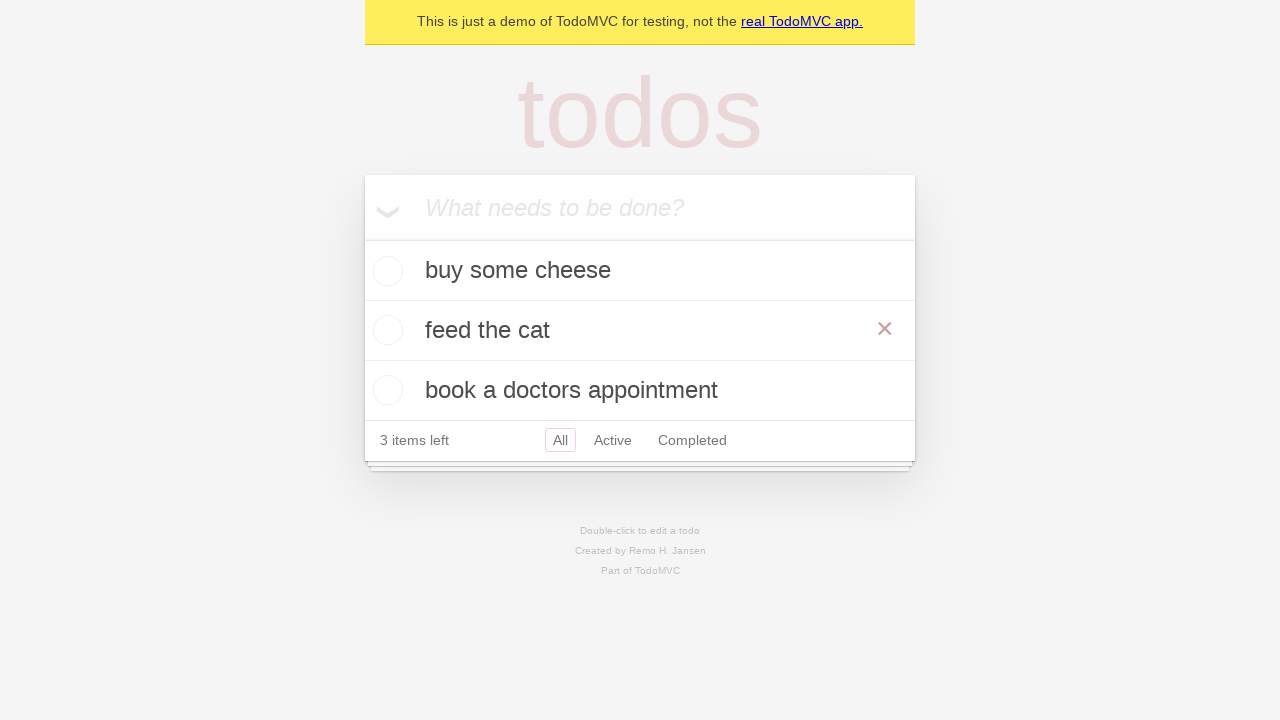